Navigates to Steam store, then navigates to another website and verifies the URL changed

Starting URL: https://store.steampowered.com/?l=russian

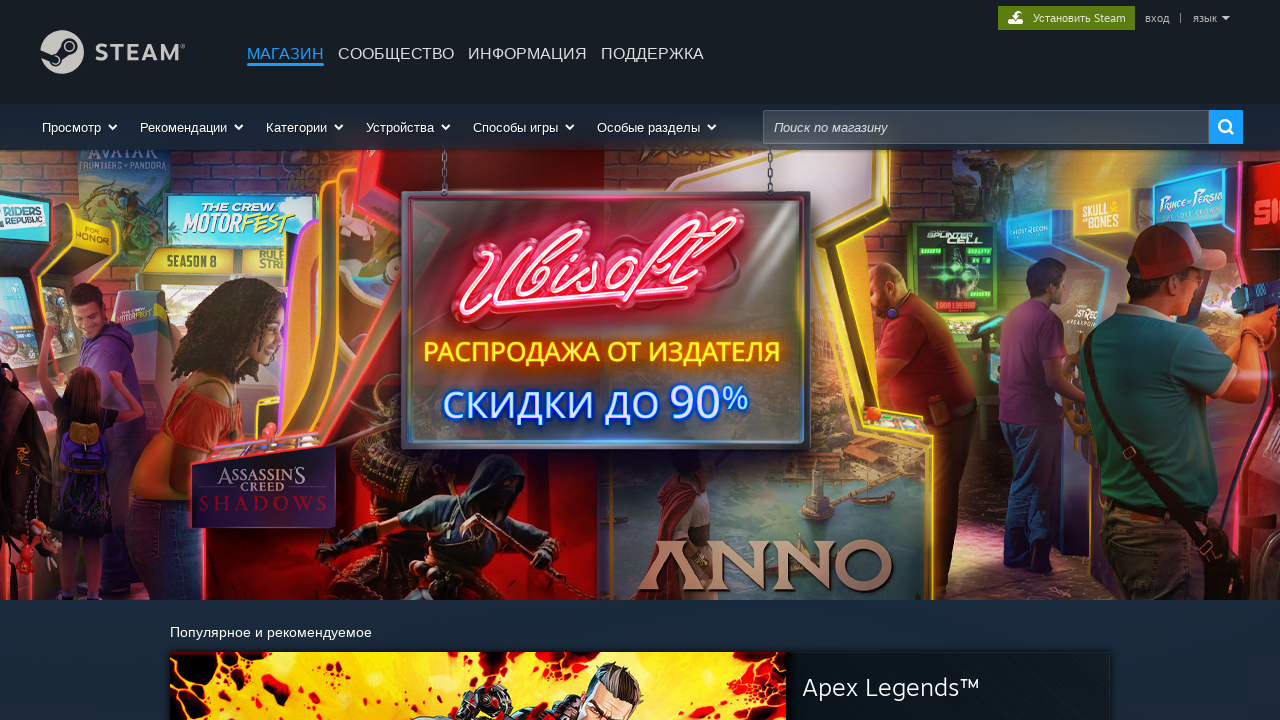

Navigated to Steam store with Russian locale
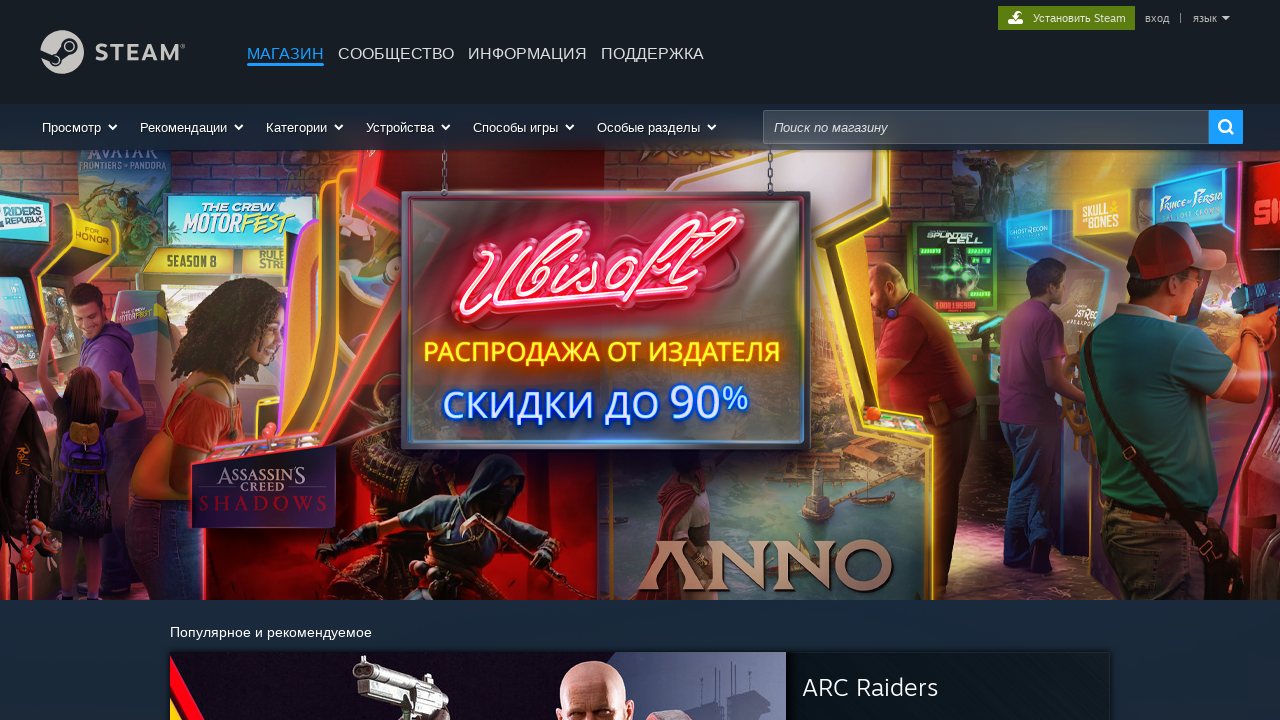

Navigated to button-one.ru website
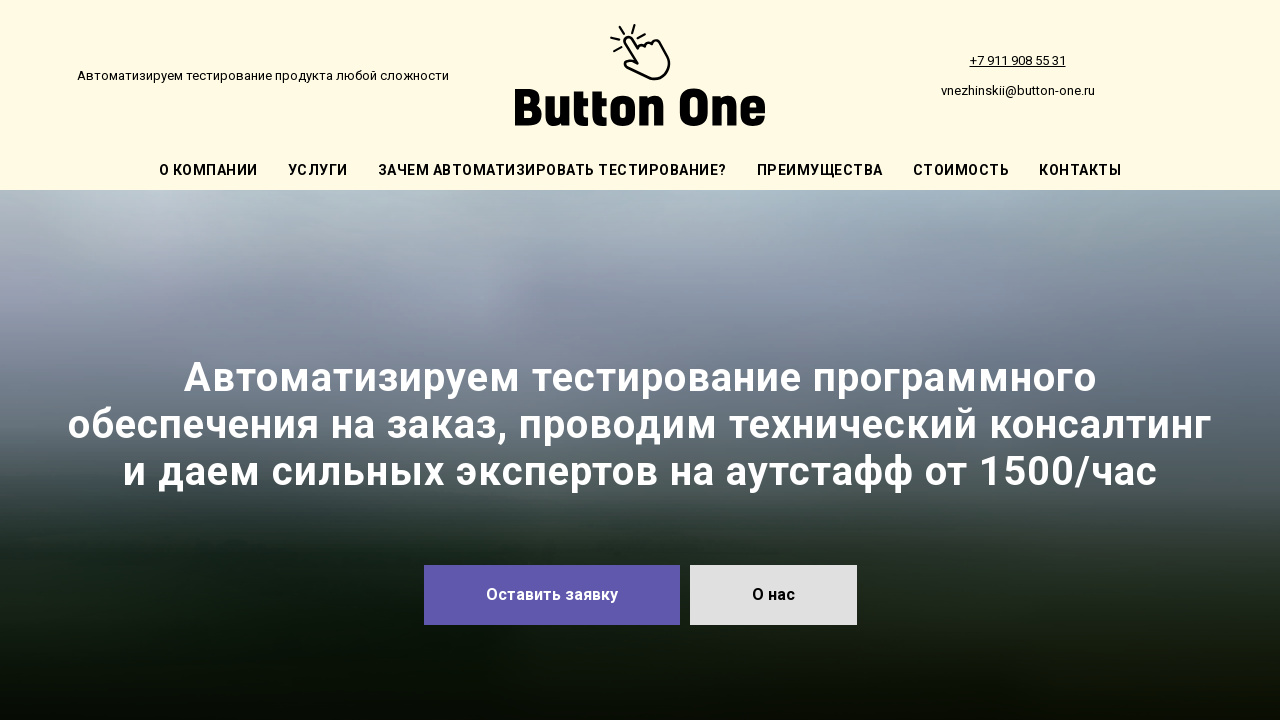

Verified URL changed to https://button-one.ru/
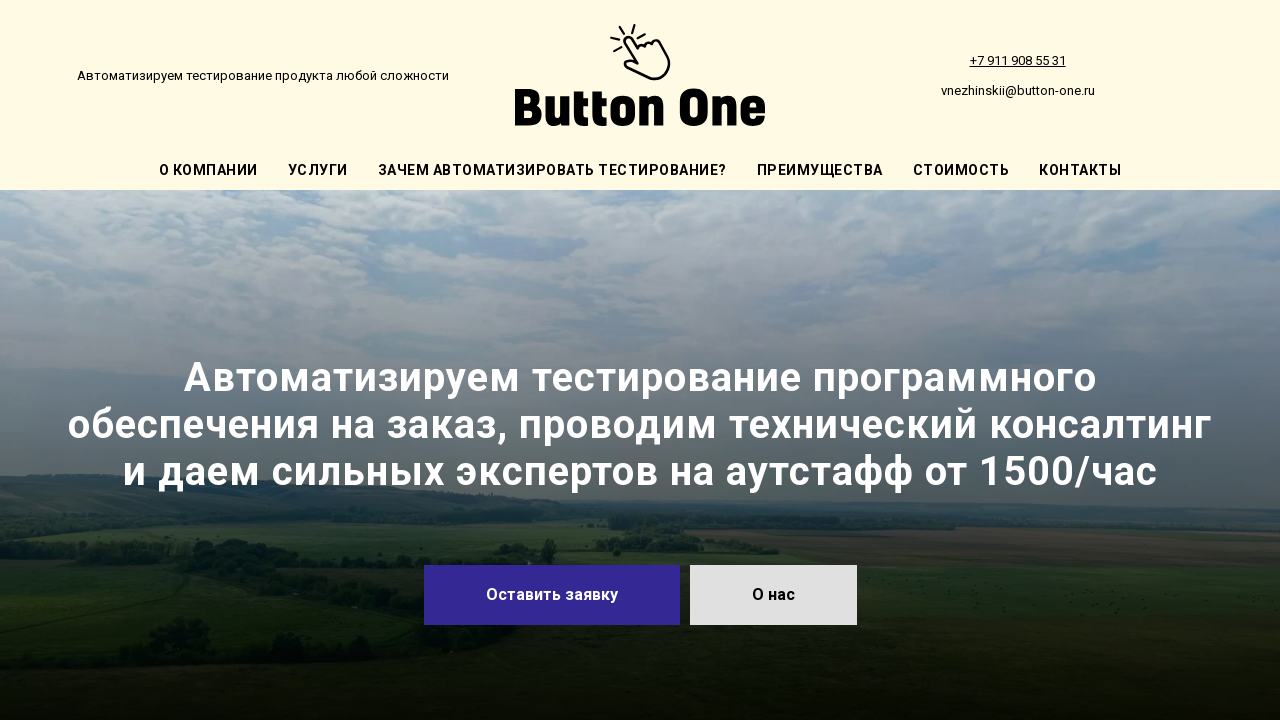

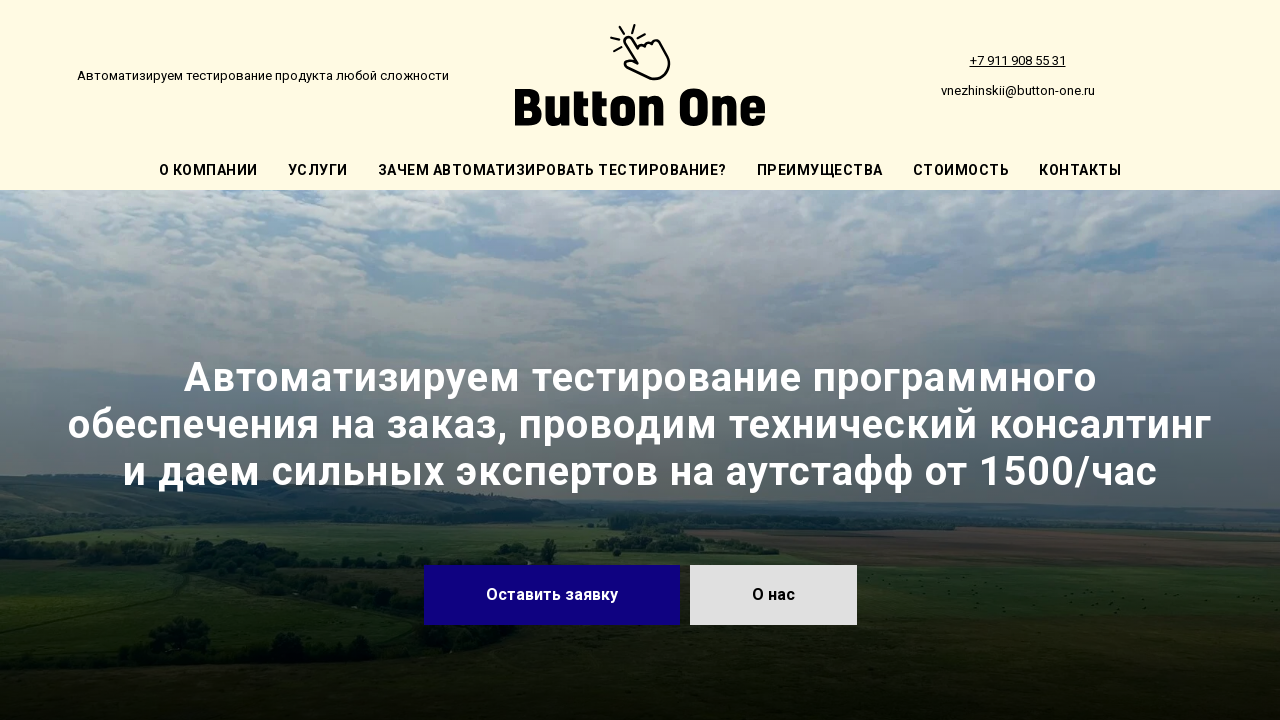